Tests mouse hover functionality by hovering over menu items to reveal submenus

Starting URL: https://demoqa.com/menu/

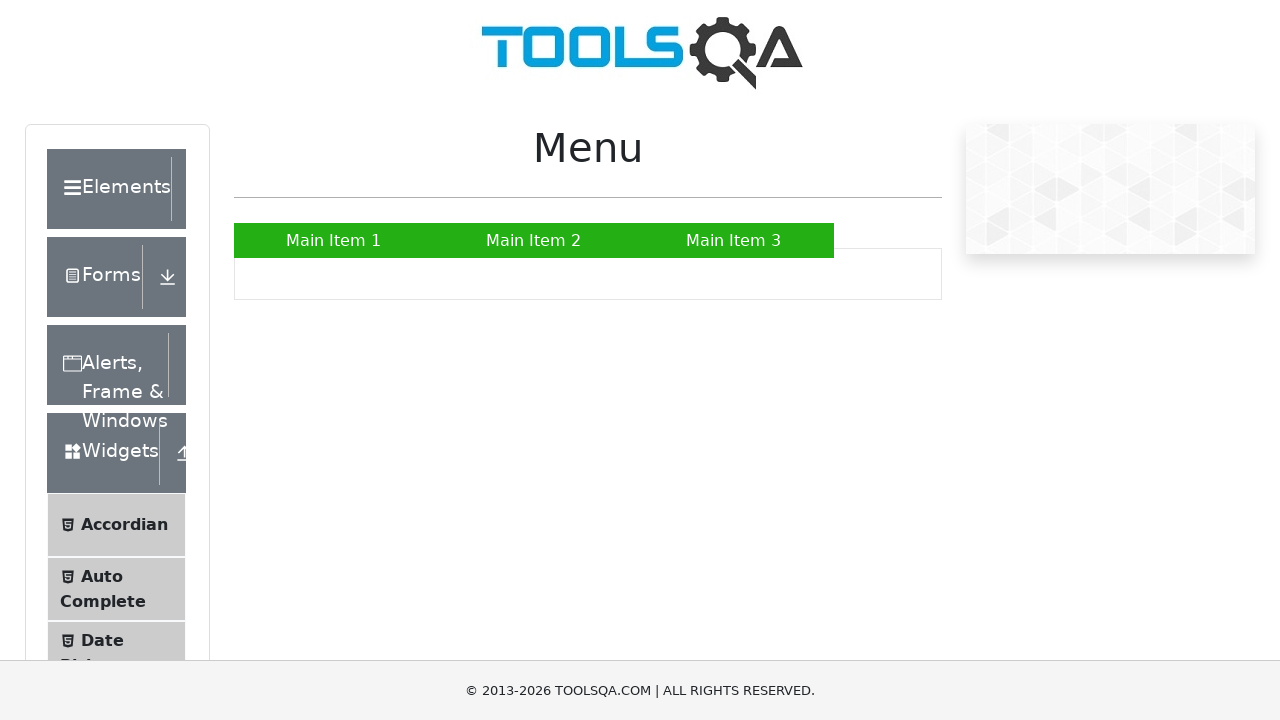

Hovered over 'Main Item 2' menu item to reveal submenu at (534, 240) on xpath=//ul[@id='nav']//a[text()='Main Item 2']
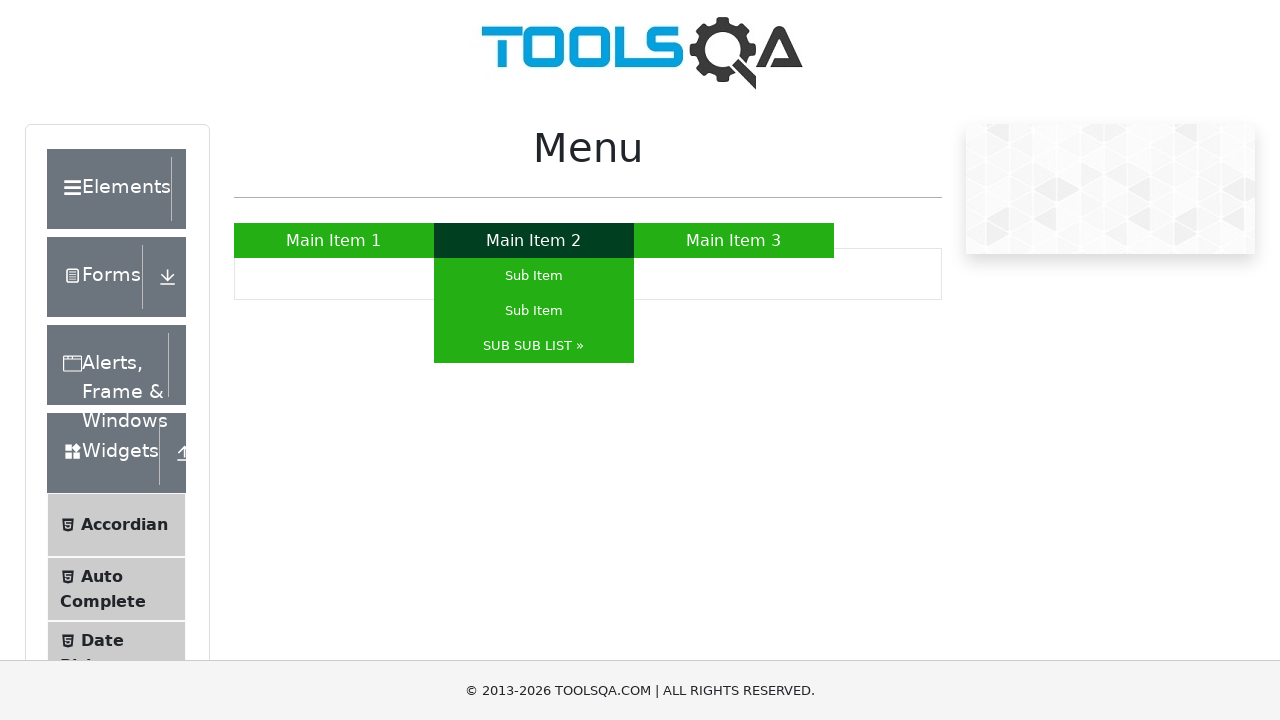

Hovered over 'SUB SUB LIST' submenu item to reveal nested submenu at (534, 346) on xpath=//ul[@id='nav']//a[contains(text(),'SUB SUB LIST')]
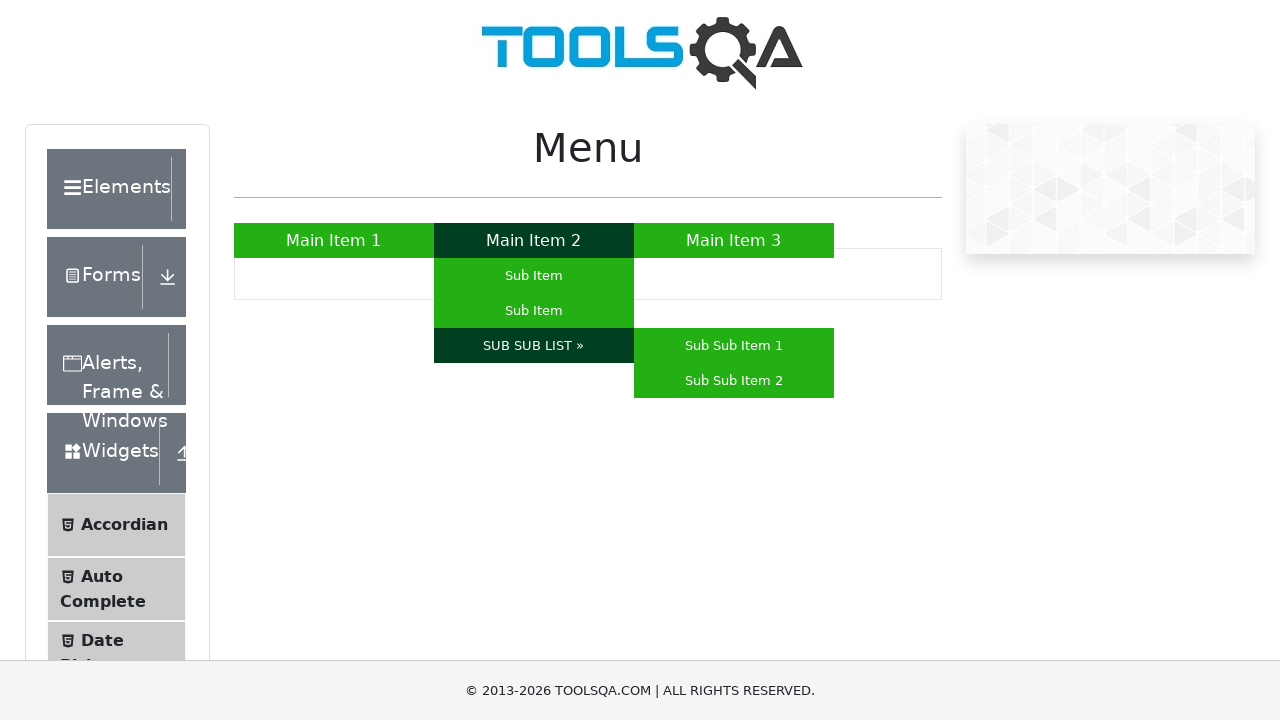

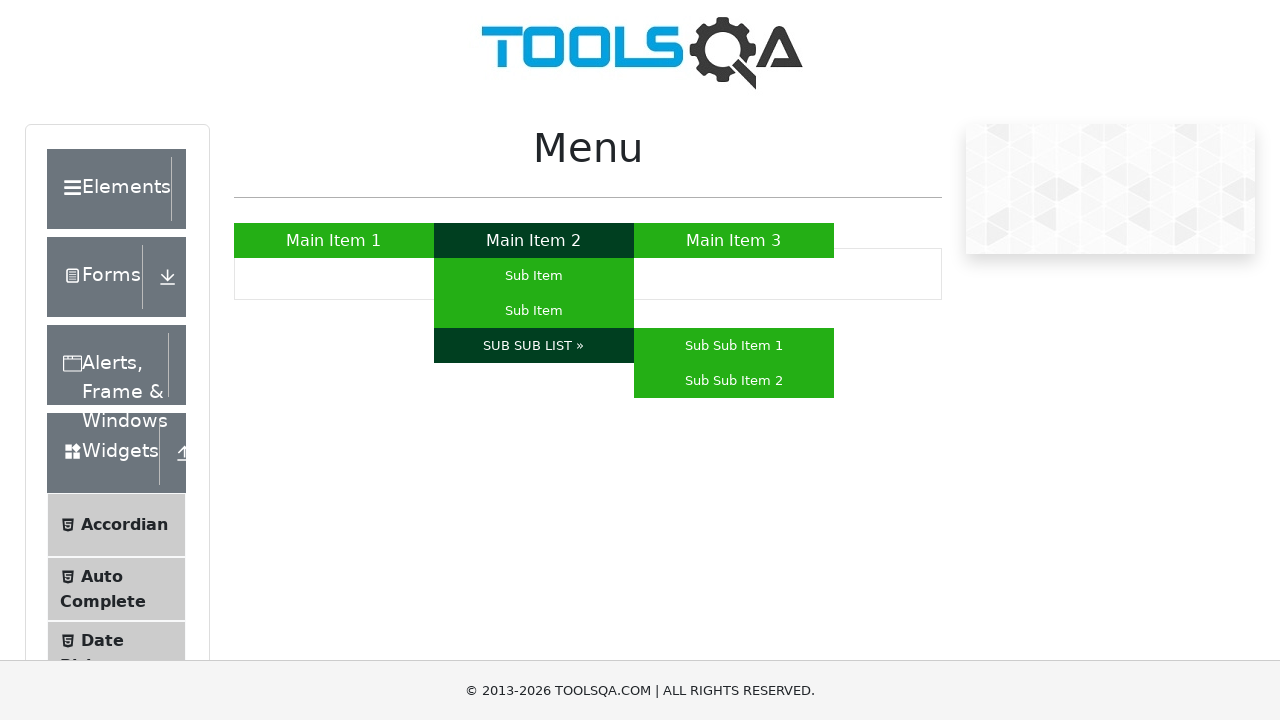